Tests auto-suggestive dropdown functionality by typing a partial country name, waiting for suggestions to appear, and selecting "India" from the dropdown options.

Starting URL: https://rahulshettyacademy.com/dropdownsPractise/

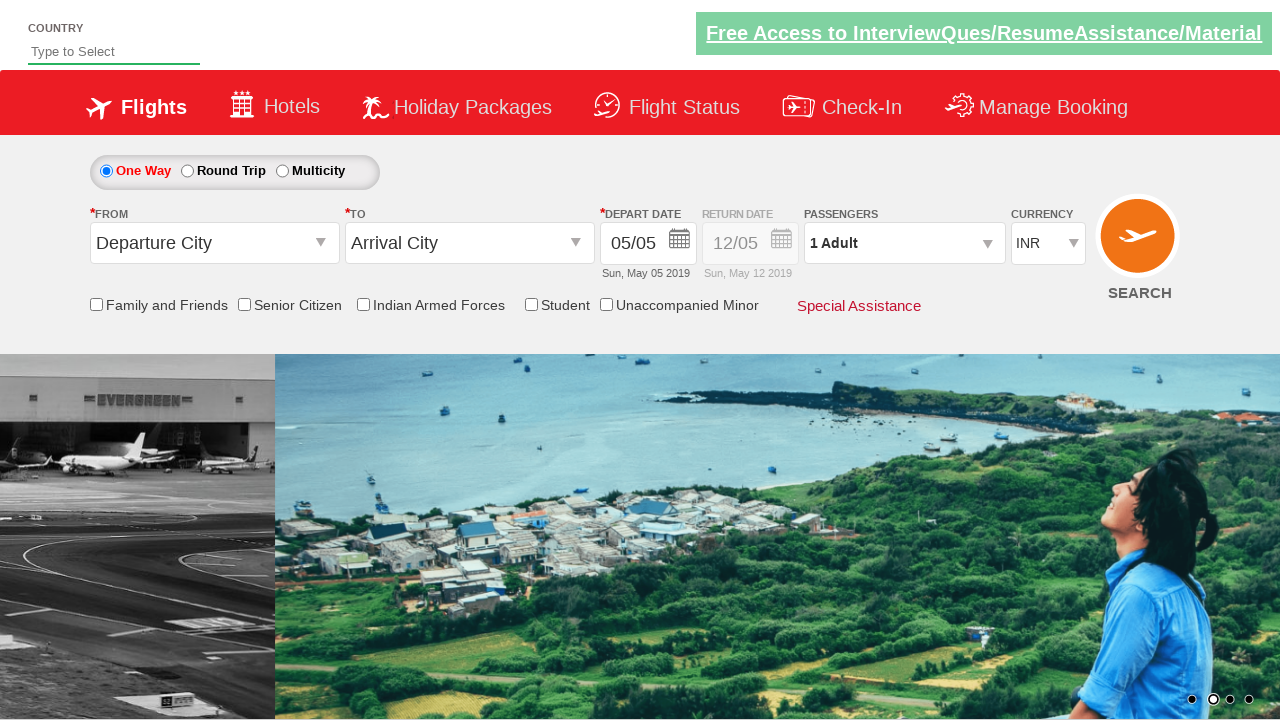

Typed 'Ind' into autosuggest field to trigger suggestions on #autosuggest
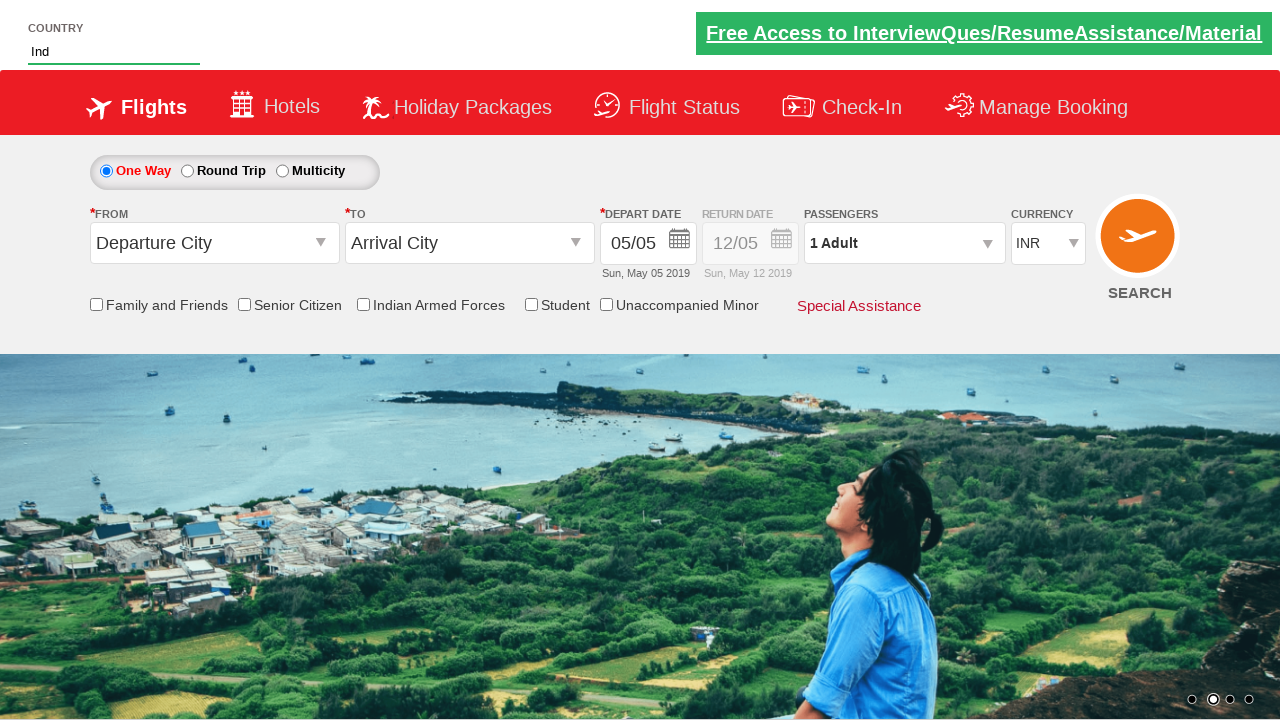

Suggestion dropdown appeared with matching options
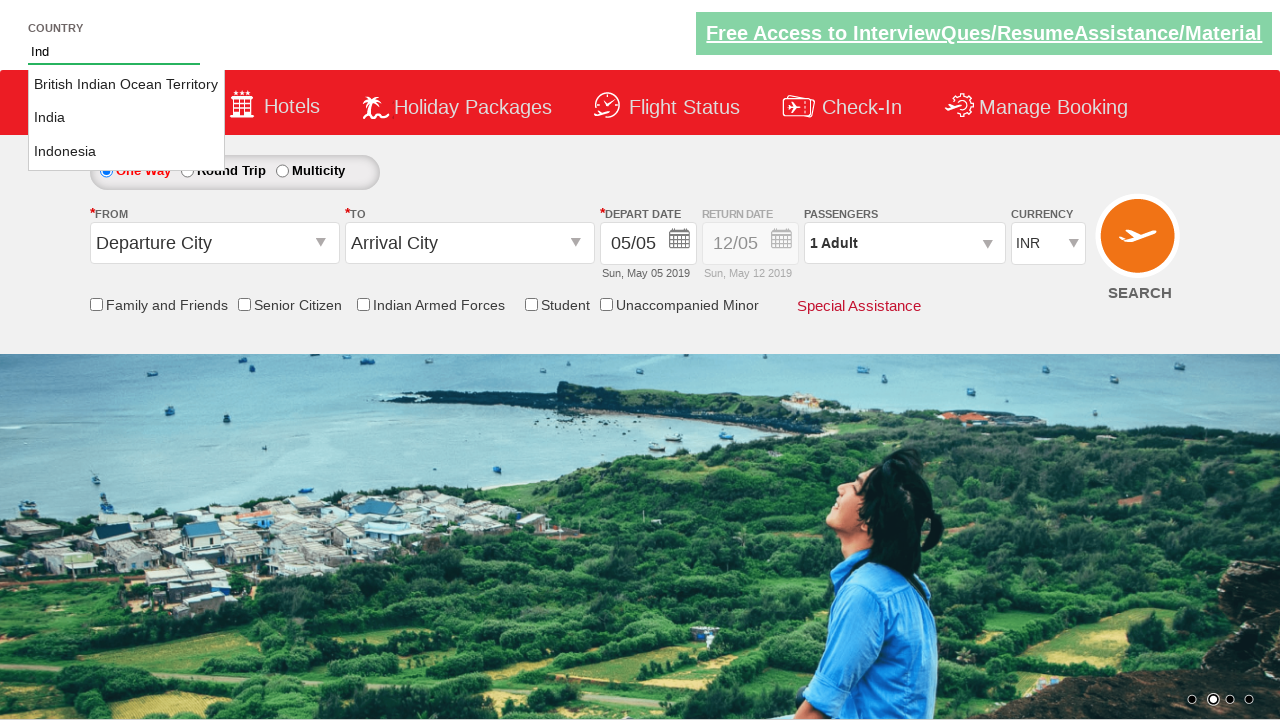

Retrieved all suggestion options from dropdown
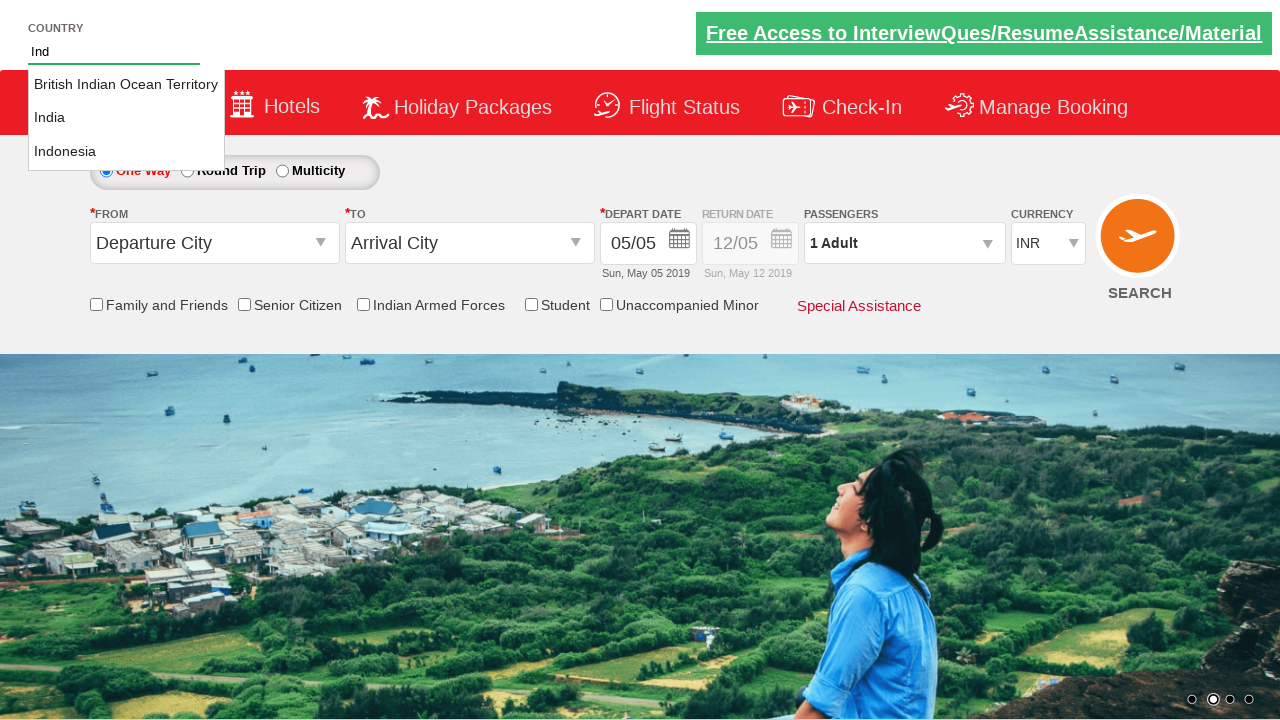

Selected 'India' from the autosuggest dropdown options at (126, 118) on li.ui-menu-item a >> nth=1
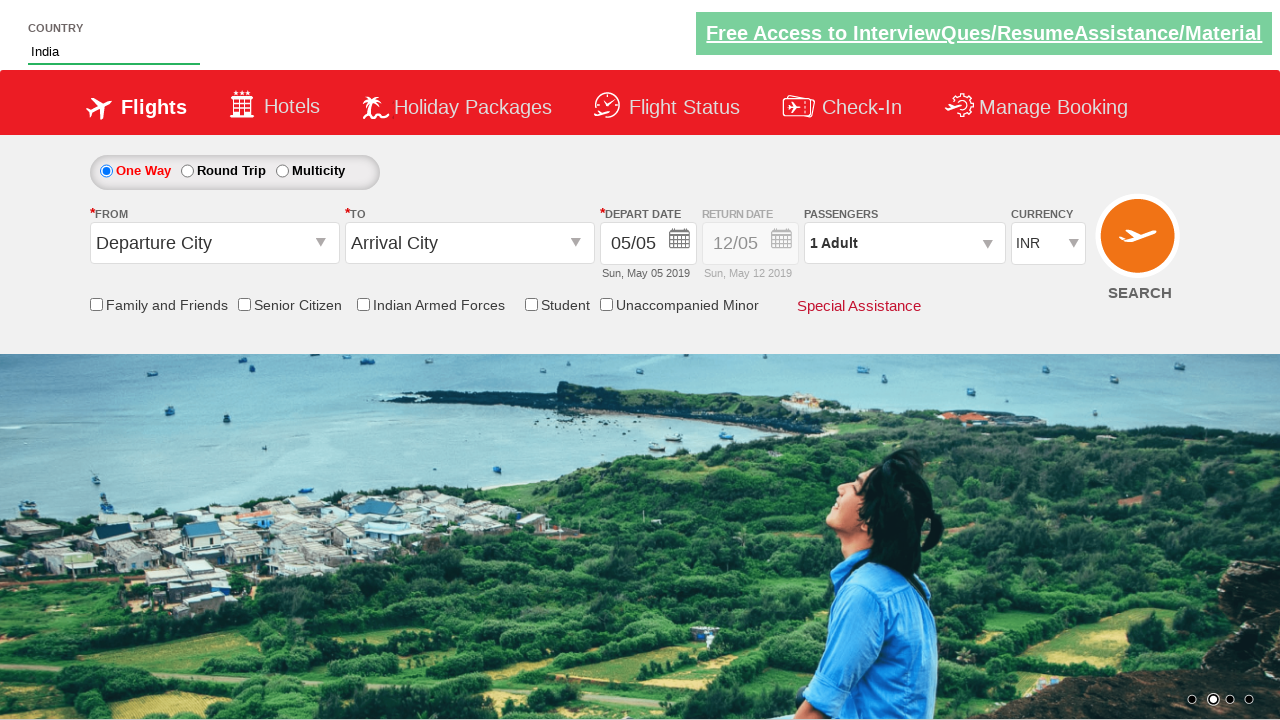

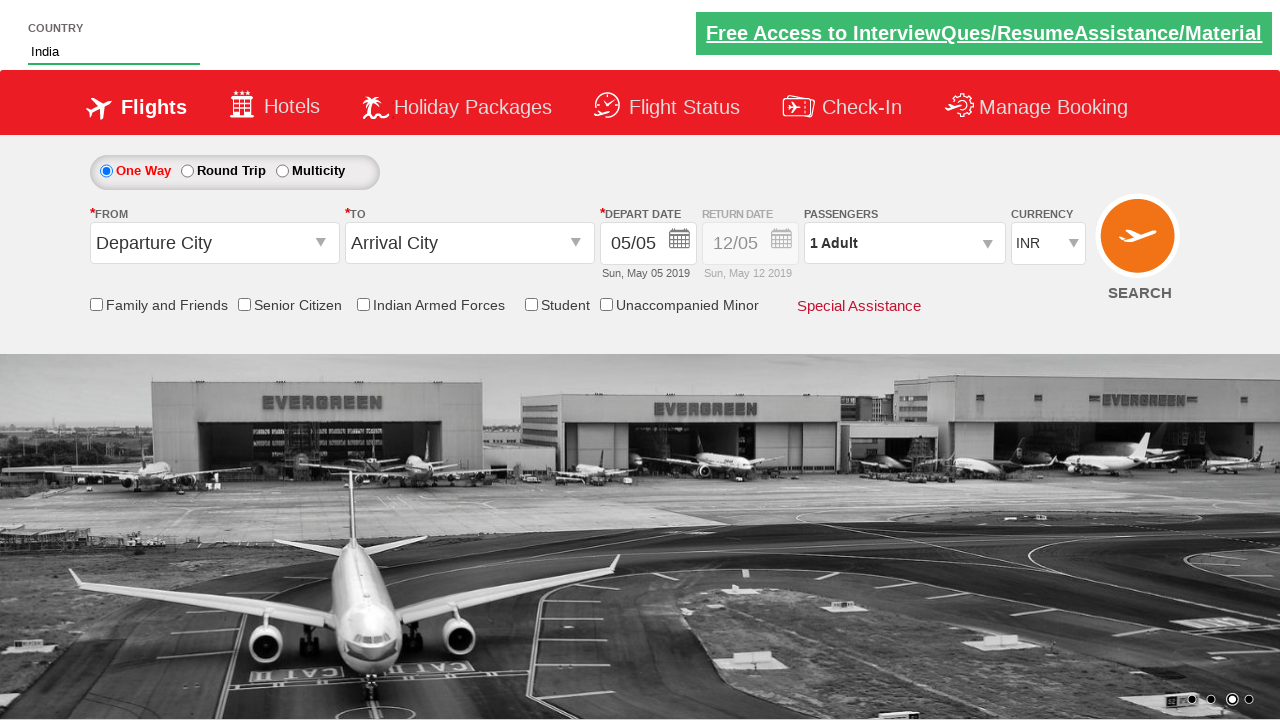